Tests a scrollable table on the automation practice page by scrolling the page and then scrolling within the table container, then verifies that the sum of amounts in the table matches the displayed total amount.

Starting URL: https://rahulshettyacademy.com/AutomationPractice/

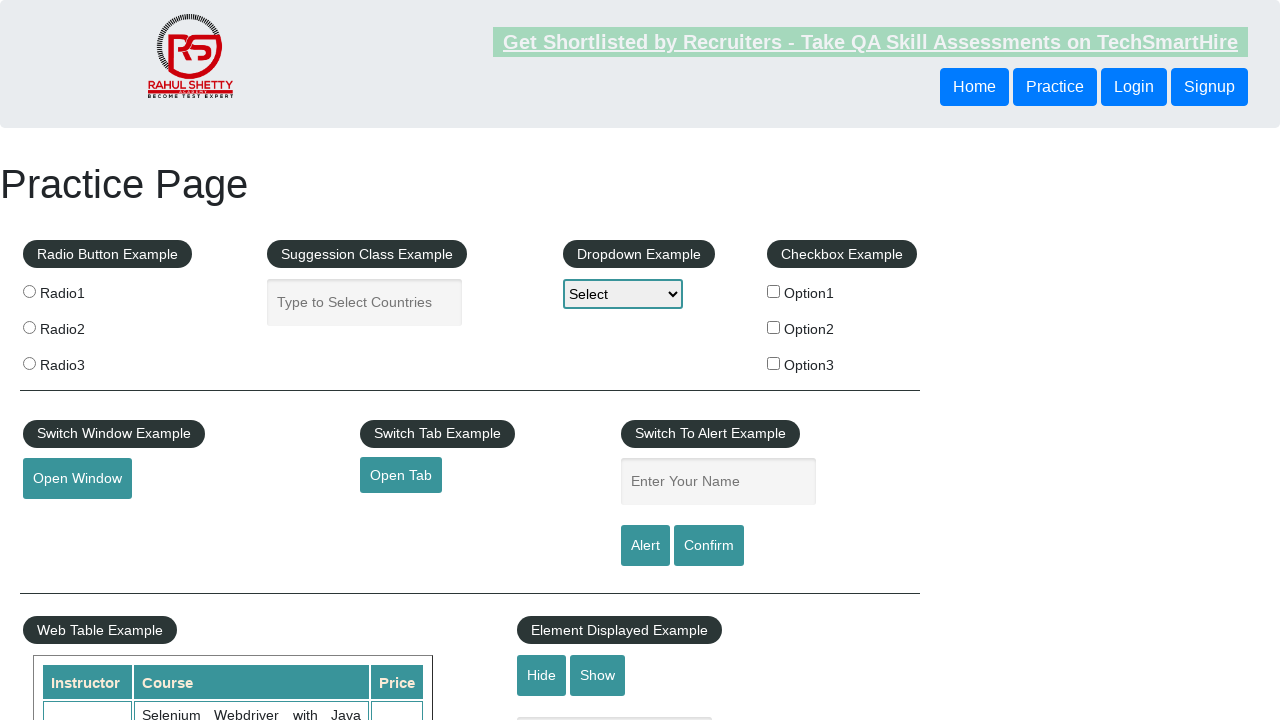

Scrolled page down by 500 pixels
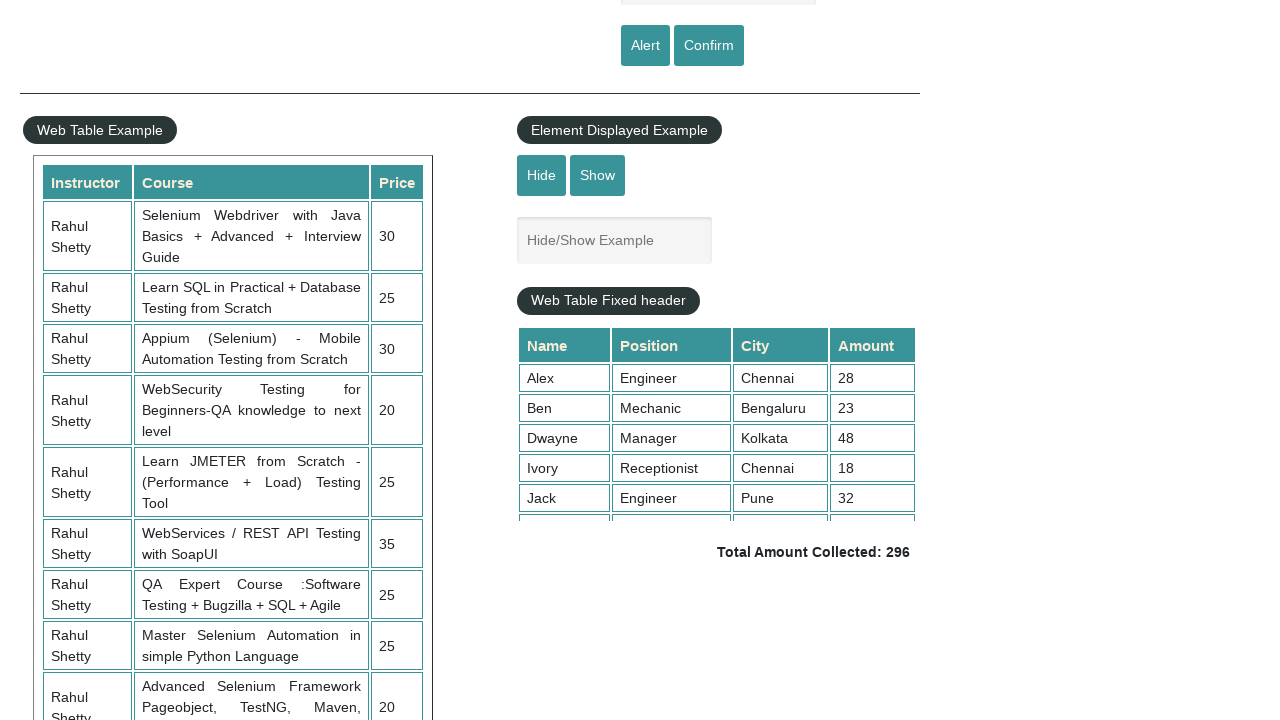

Table with class 'tableFixHead' became visible
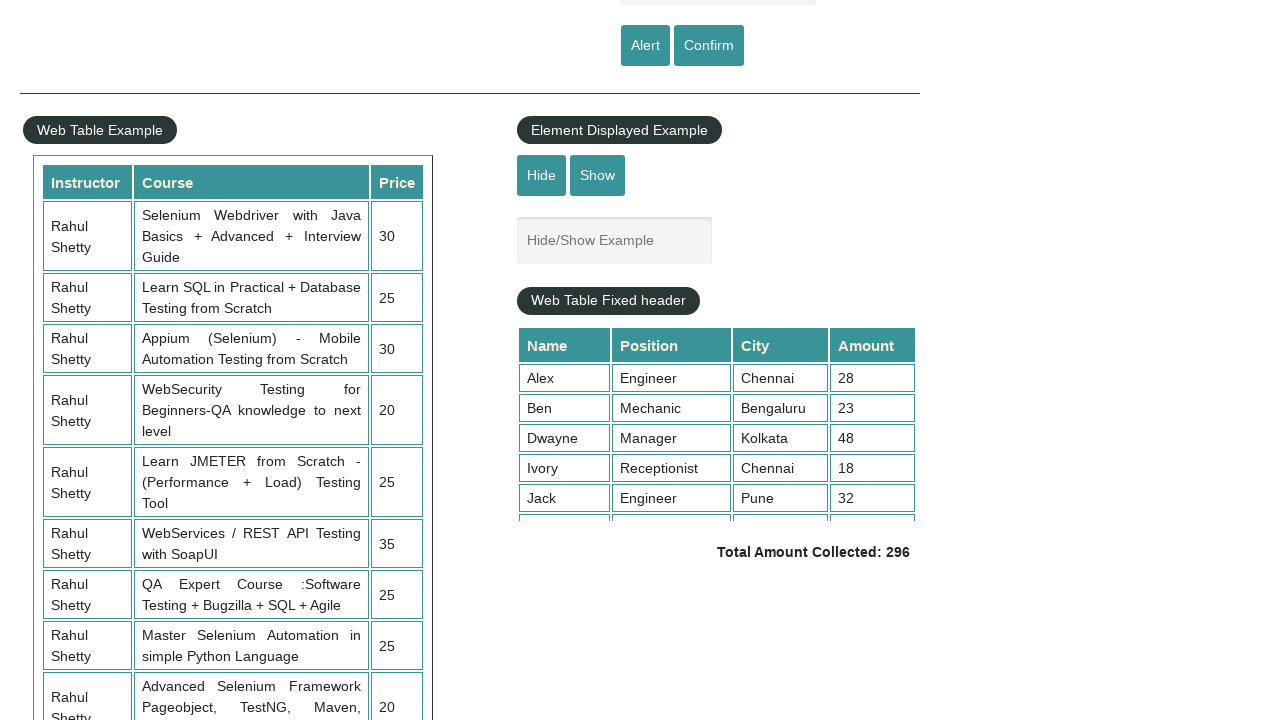

Scrolled within table container to position 5000
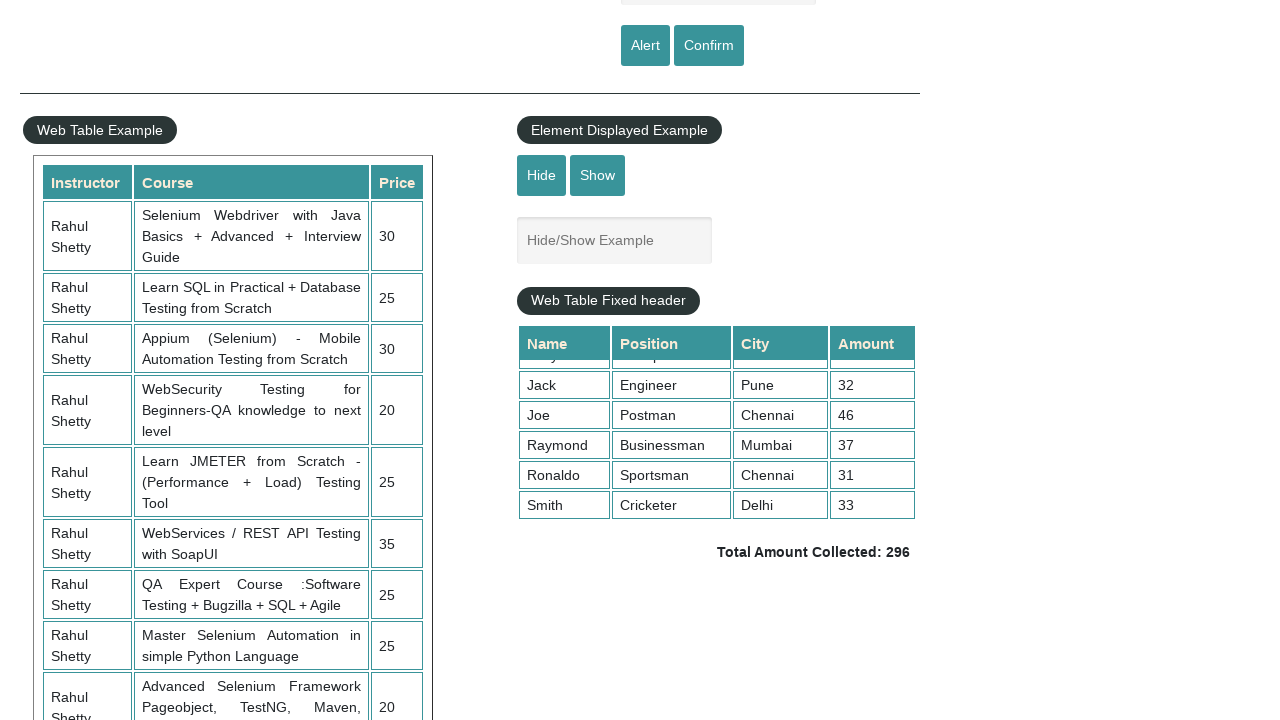

Waited 1 second for scroll animation to complete
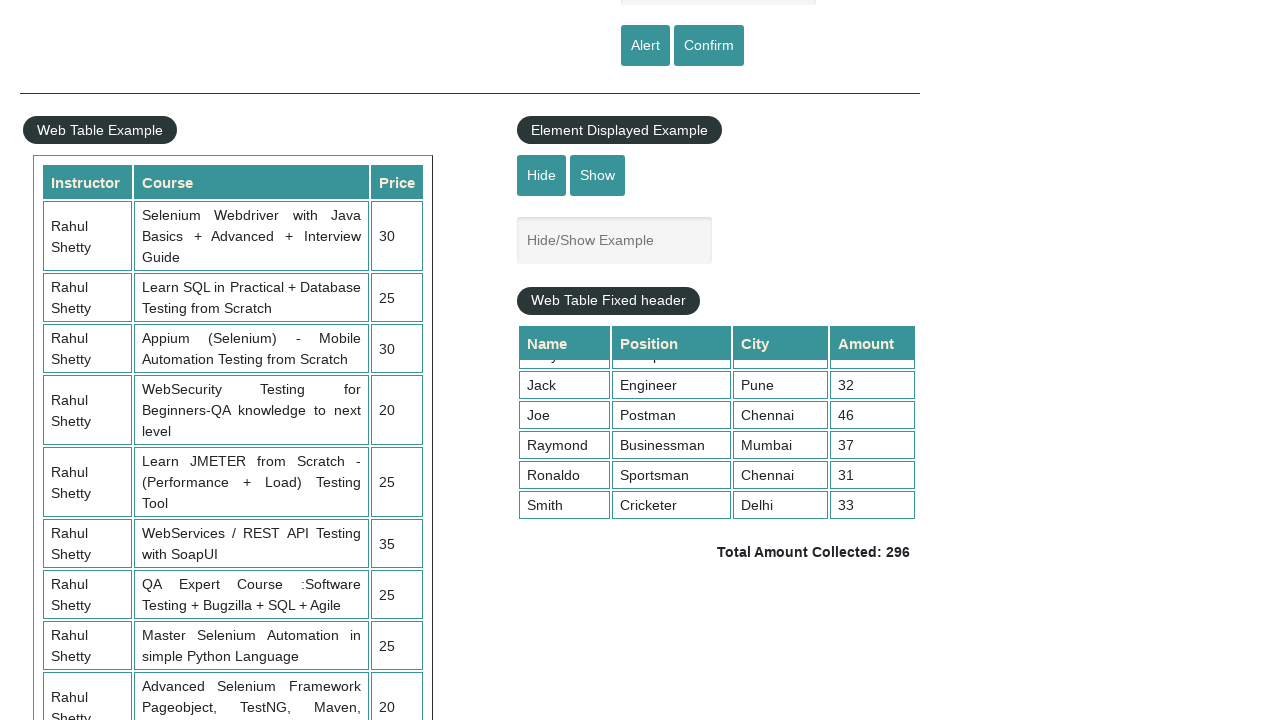

Retrieved all amount elements from table column 4
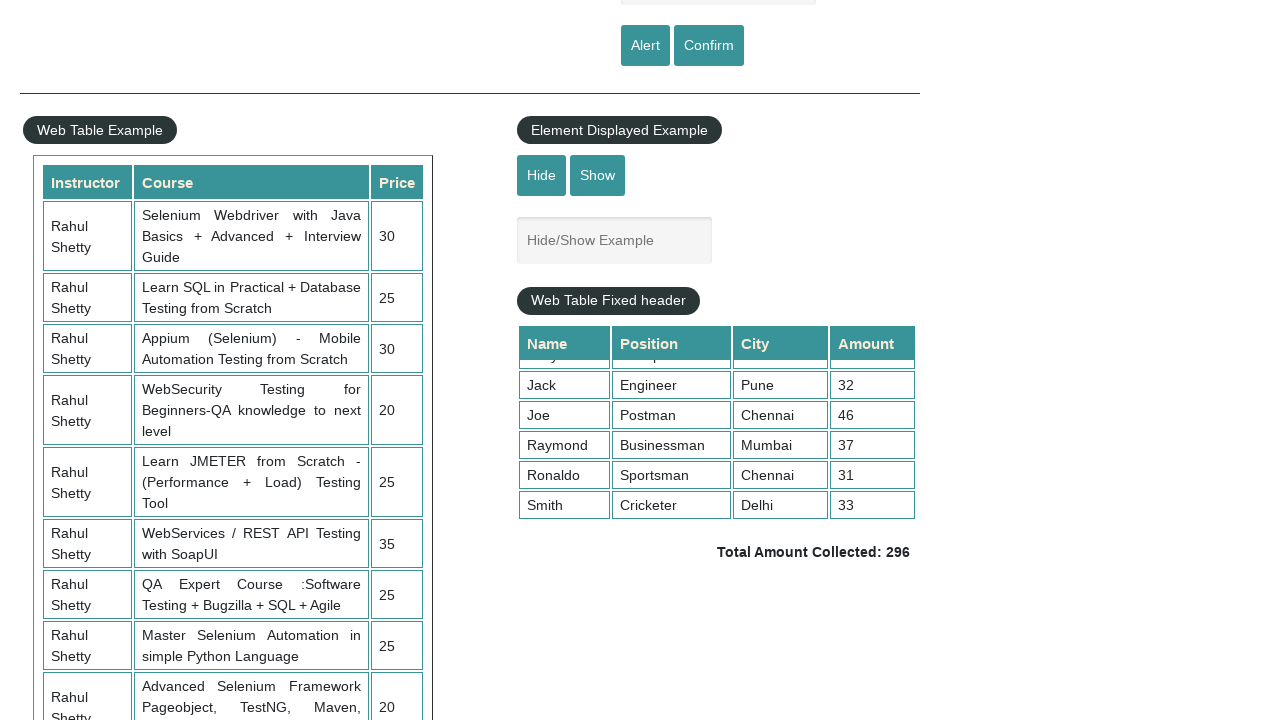

Calculated sum of all table amounts: 296
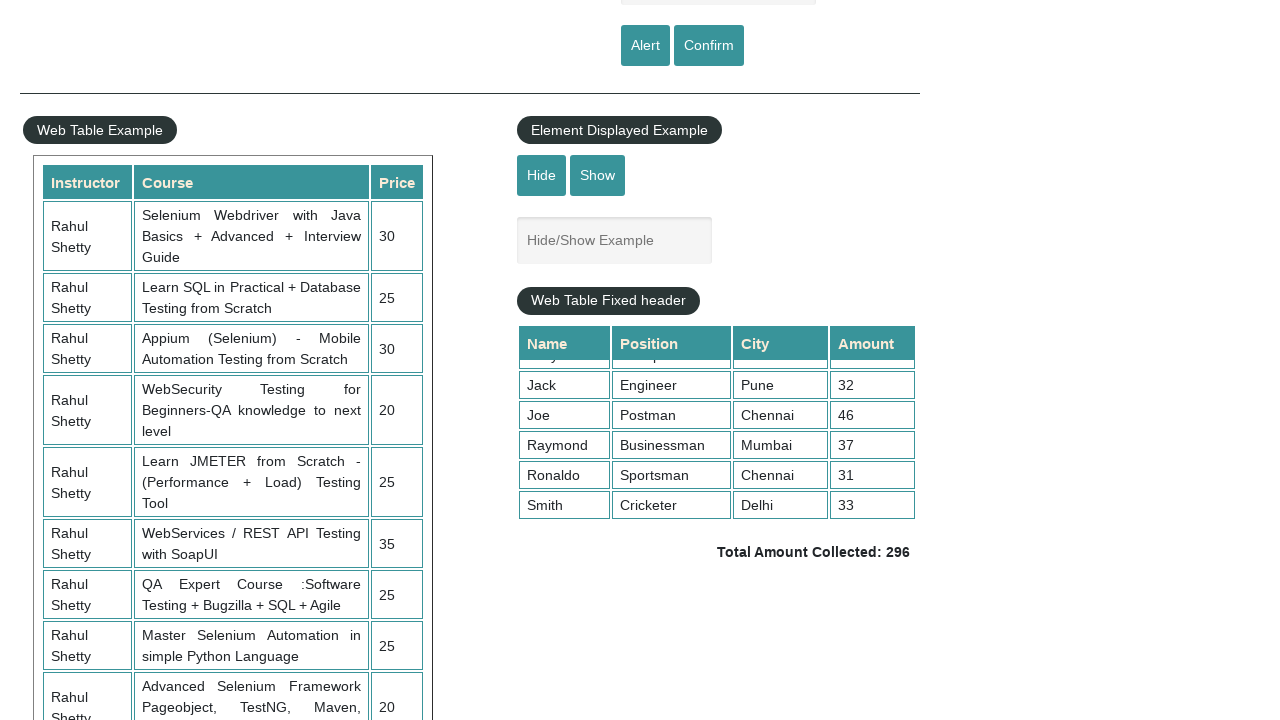

Retrieved displayed total amount text
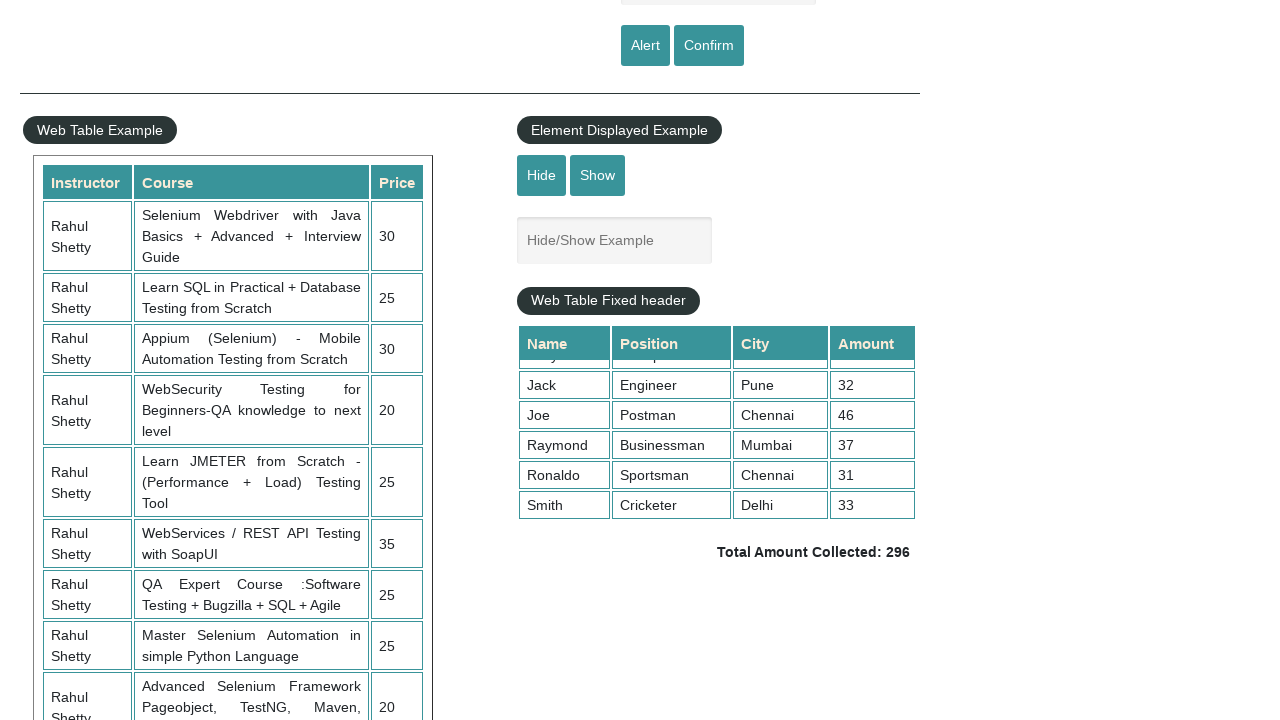

Parsed displayed total amount: 296
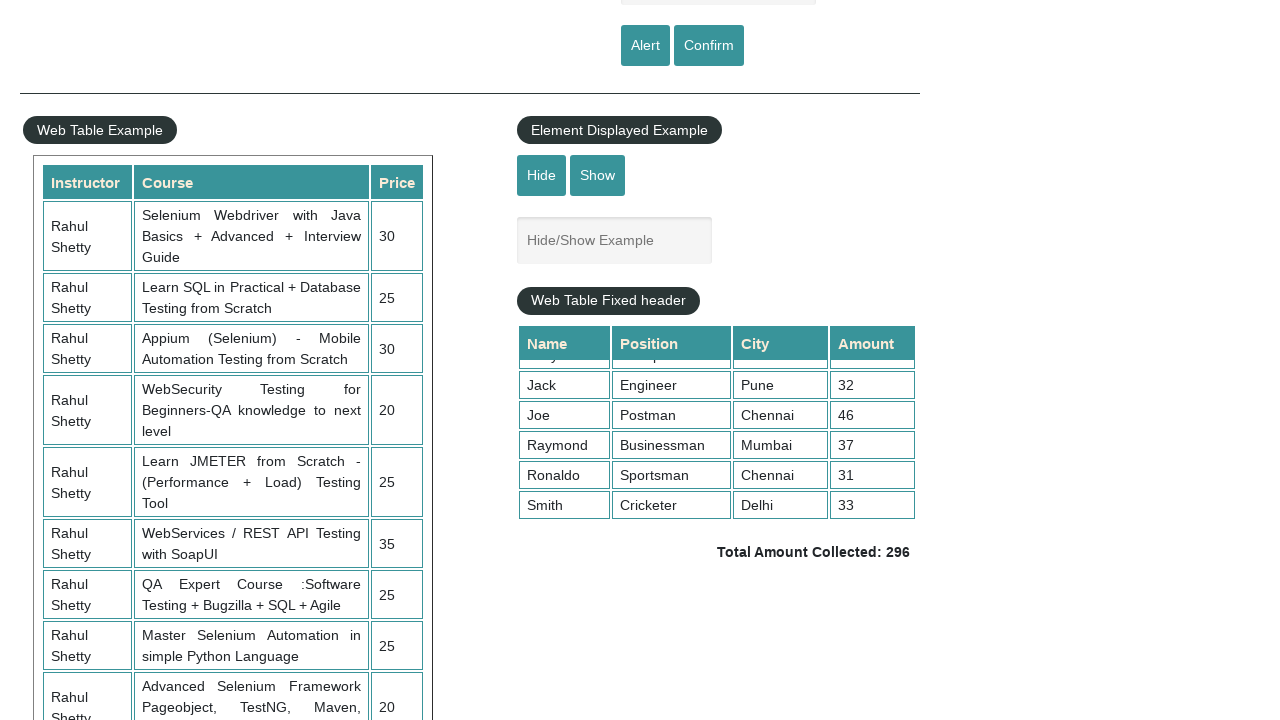

Verified calculated sum (296) matches displayed total (296)
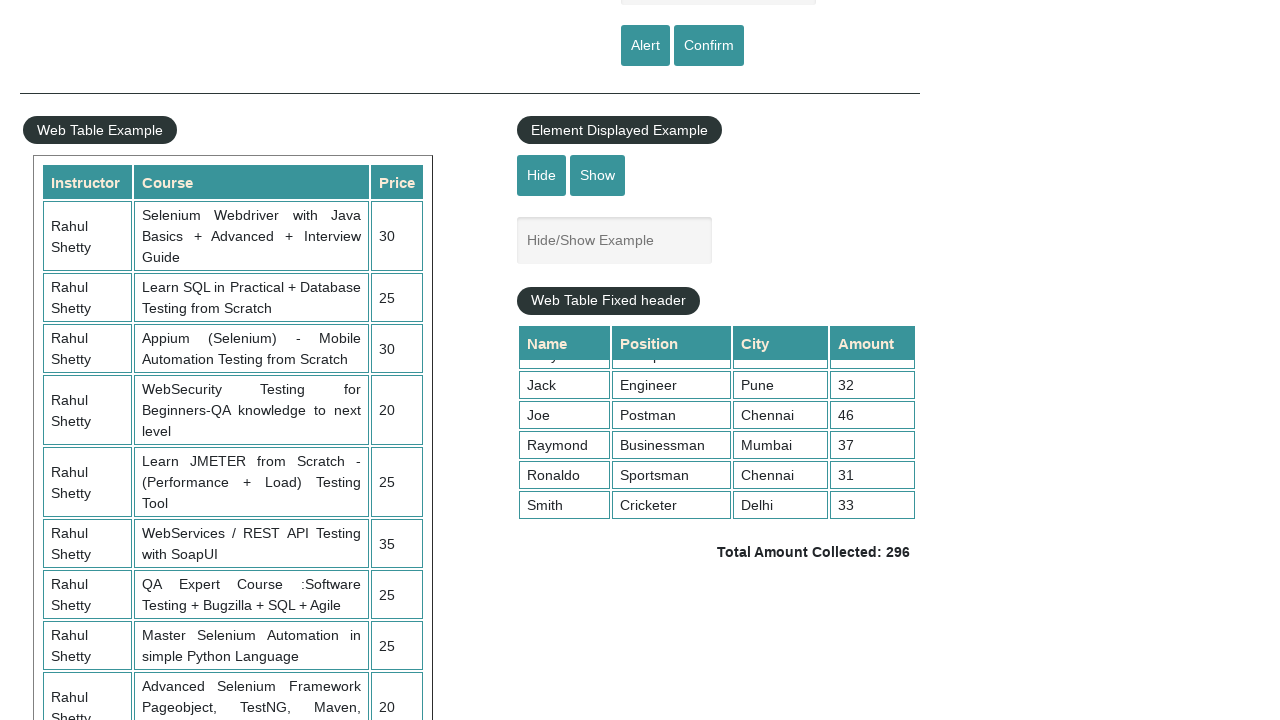

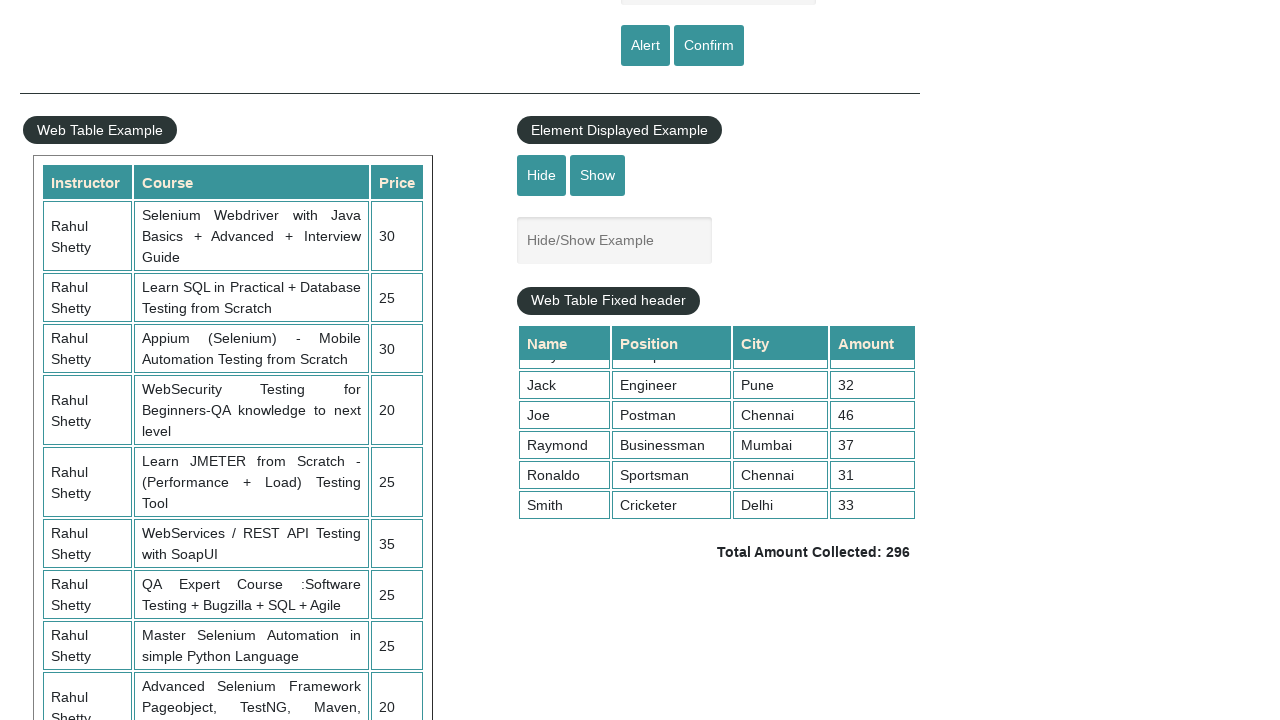